Tests window handling functionality by opening new tabs and windows, switching between them, and verifying navigation

Starting URL: http://demo.automationtesting.in/Windows.html

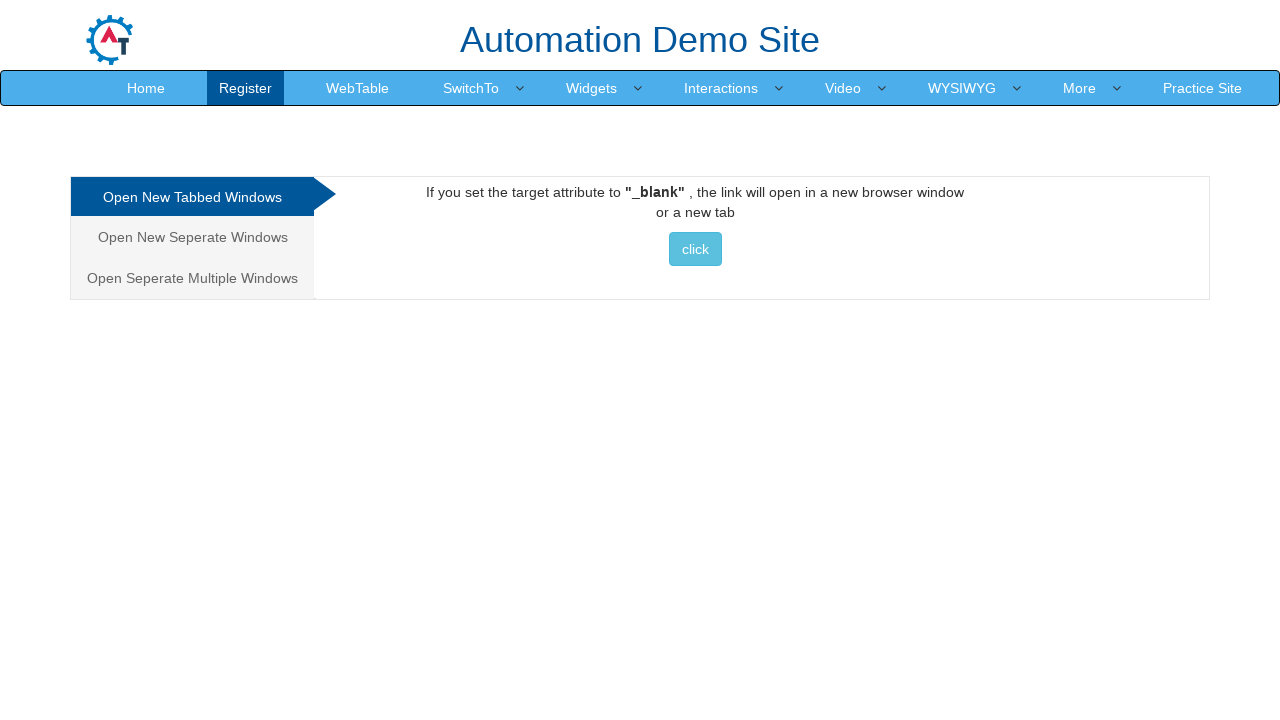

Clicked button to open new tab at (695, 249) on //*[@id="Tabbed"]/a/button
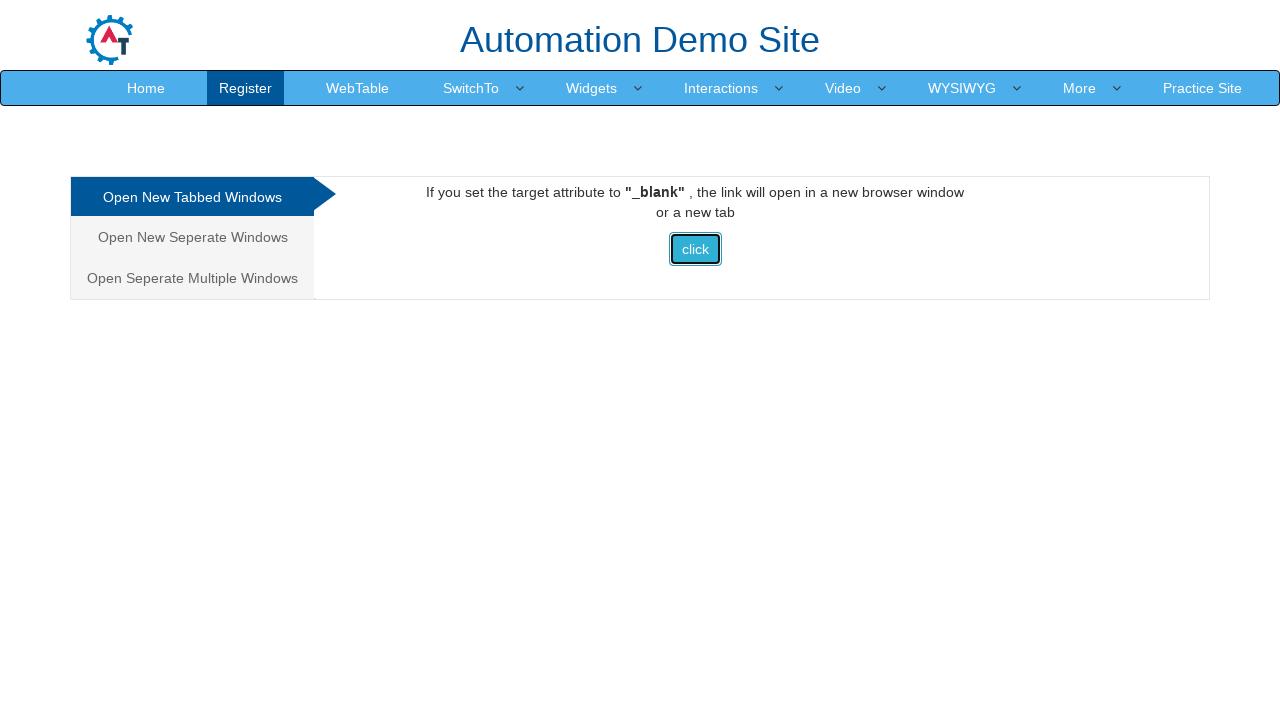

Retrieved all pages from context
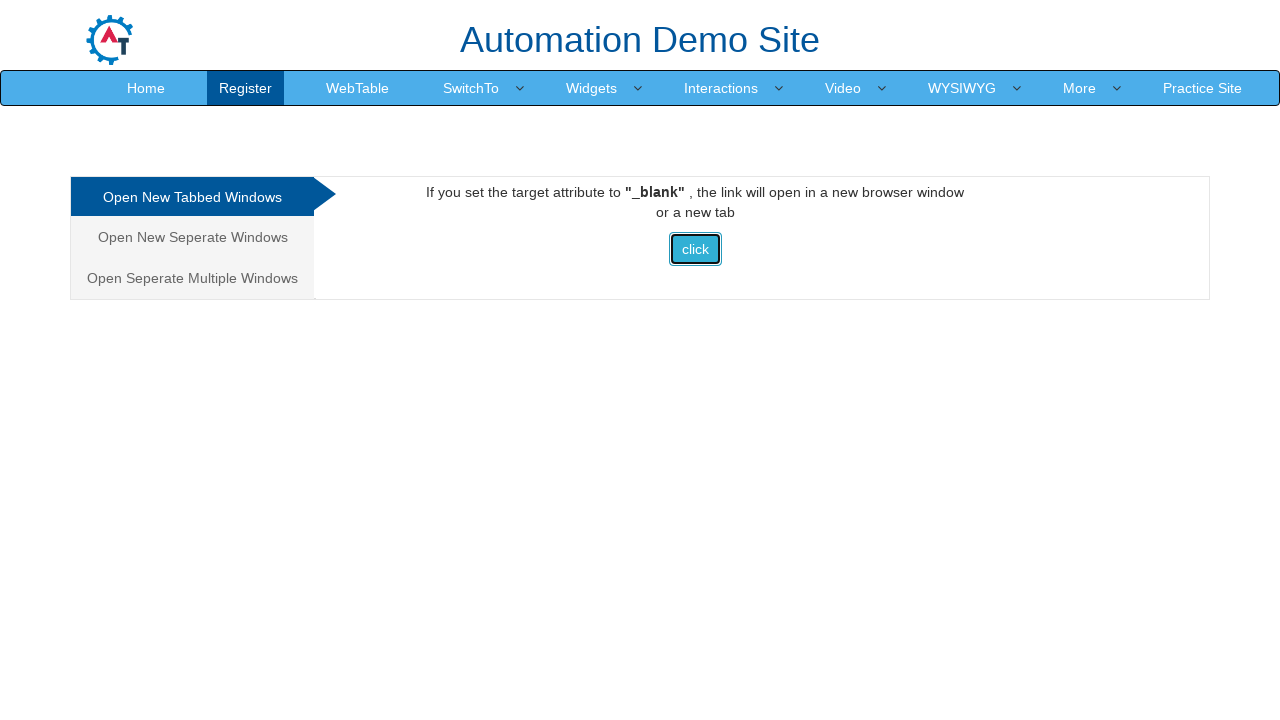

Selected second page (new tab) from pages list
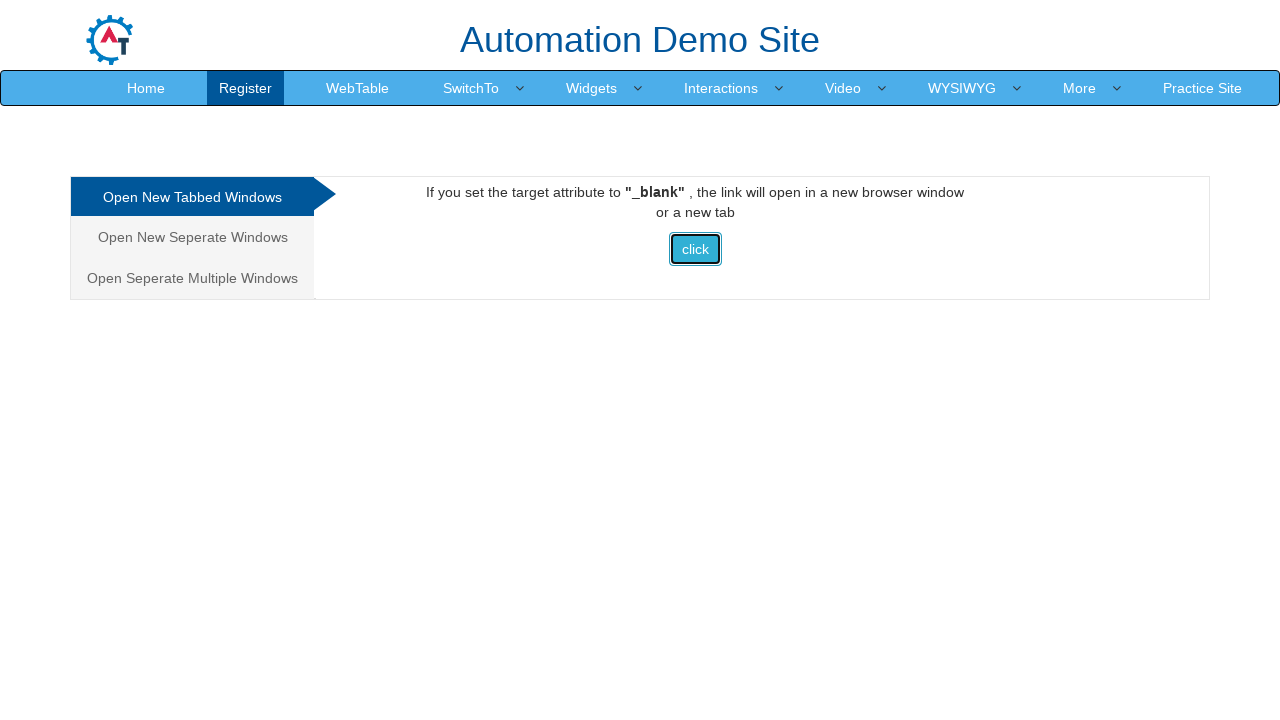

Retrieved URL from new tab
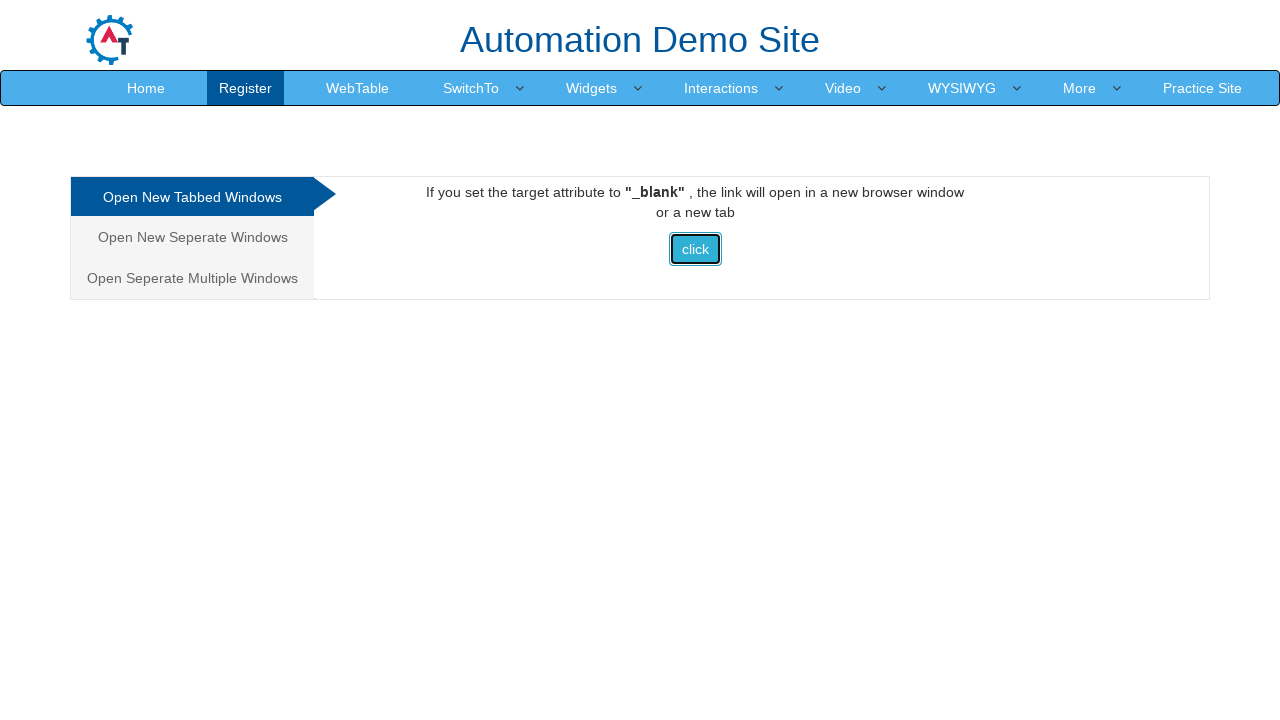

URL verification failed - expected tab did not open with correct URL
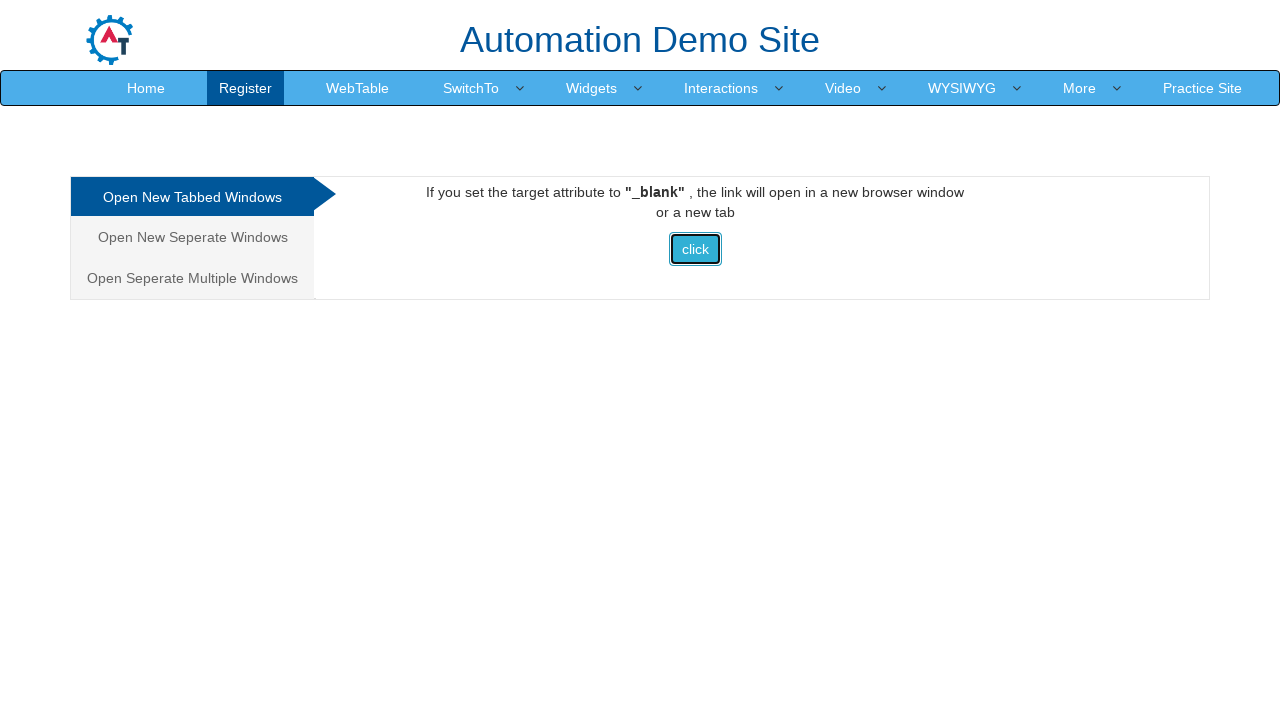

Selected first page (original tab) from pages list
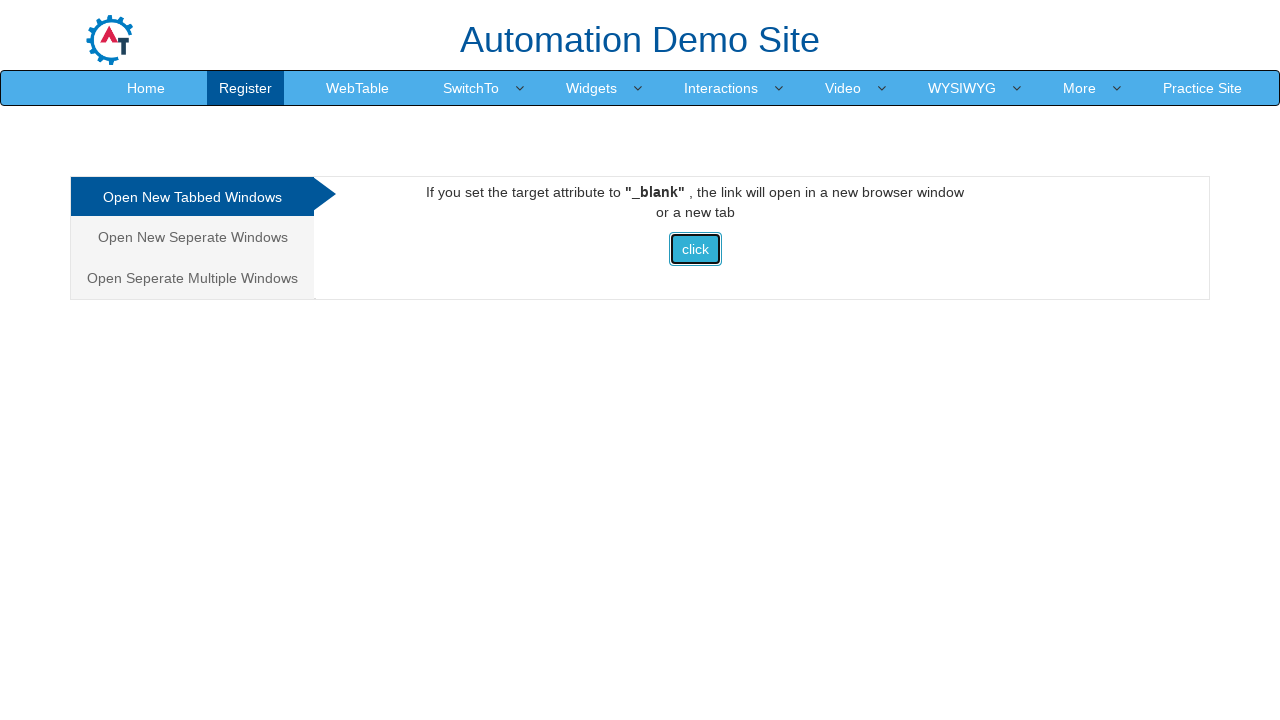

Clicked on 'Open in separate window' option at (192, 237) on xpath=/html/body/div[1]/div/div/div/div[1]/ul/li[2]/a
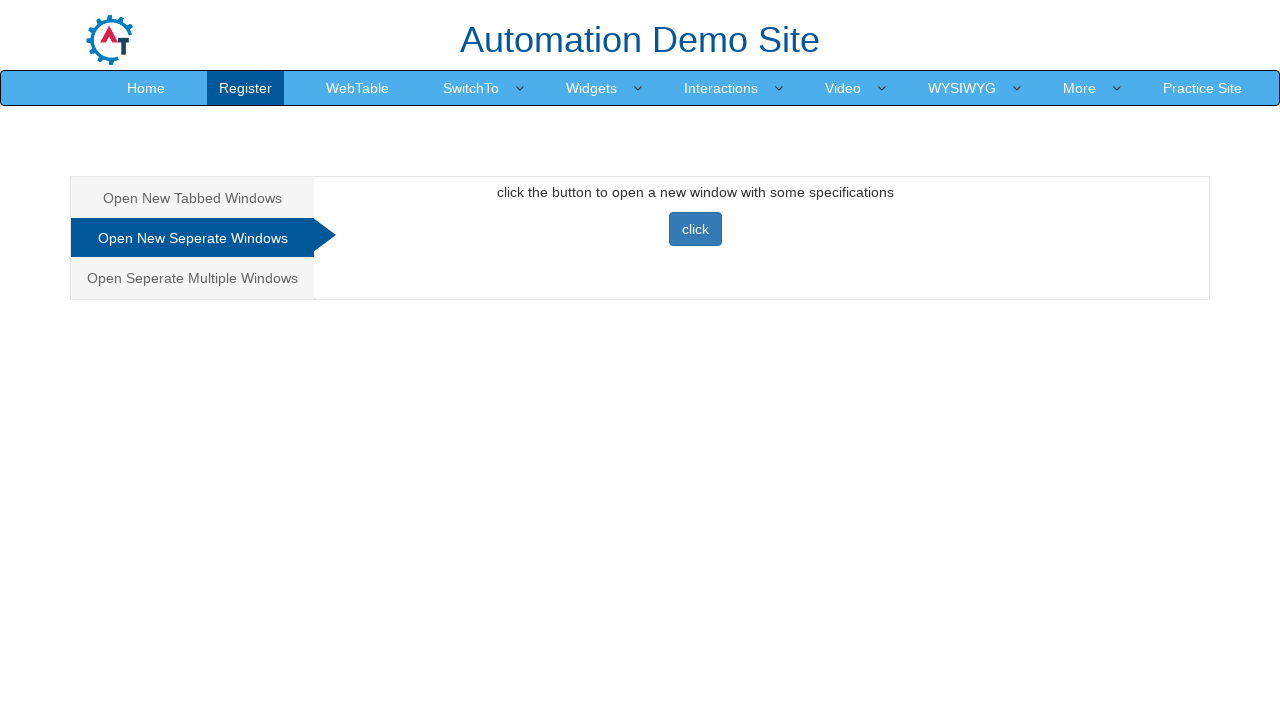

Clicked button to open new window at (695, 229) on //*[@id="Seperate"]/button
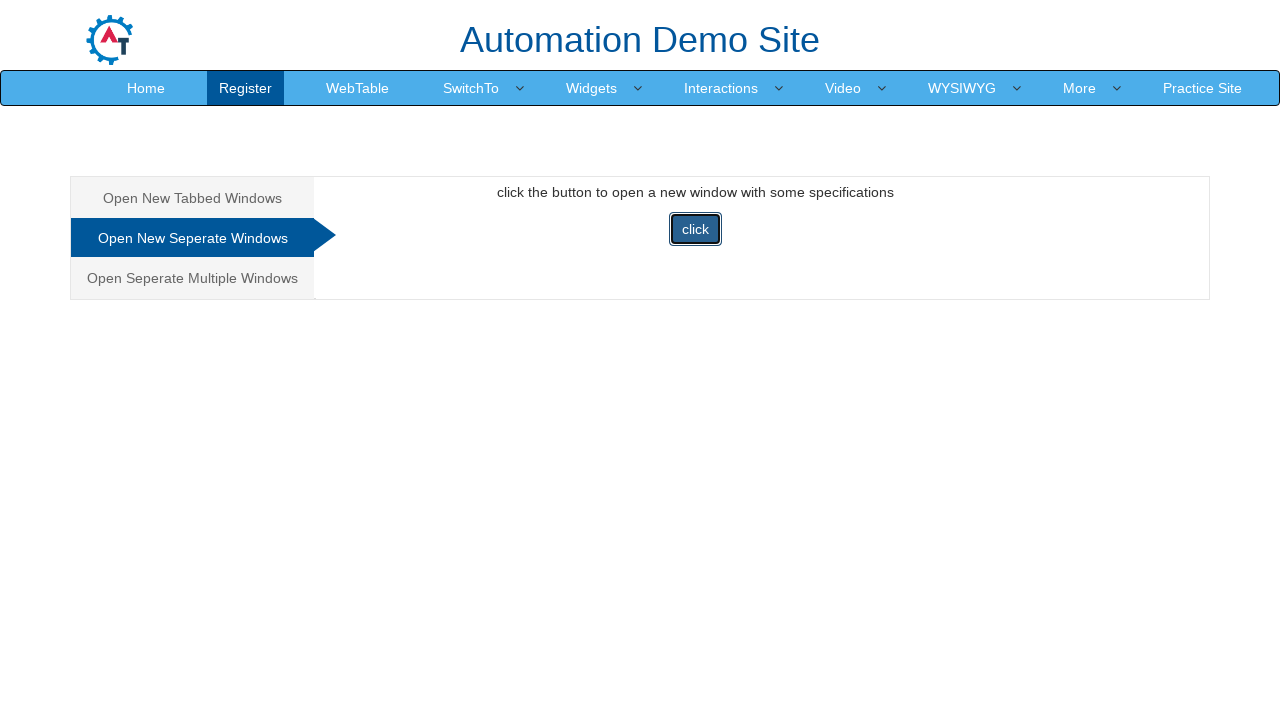

Waited 800ms for new window to open
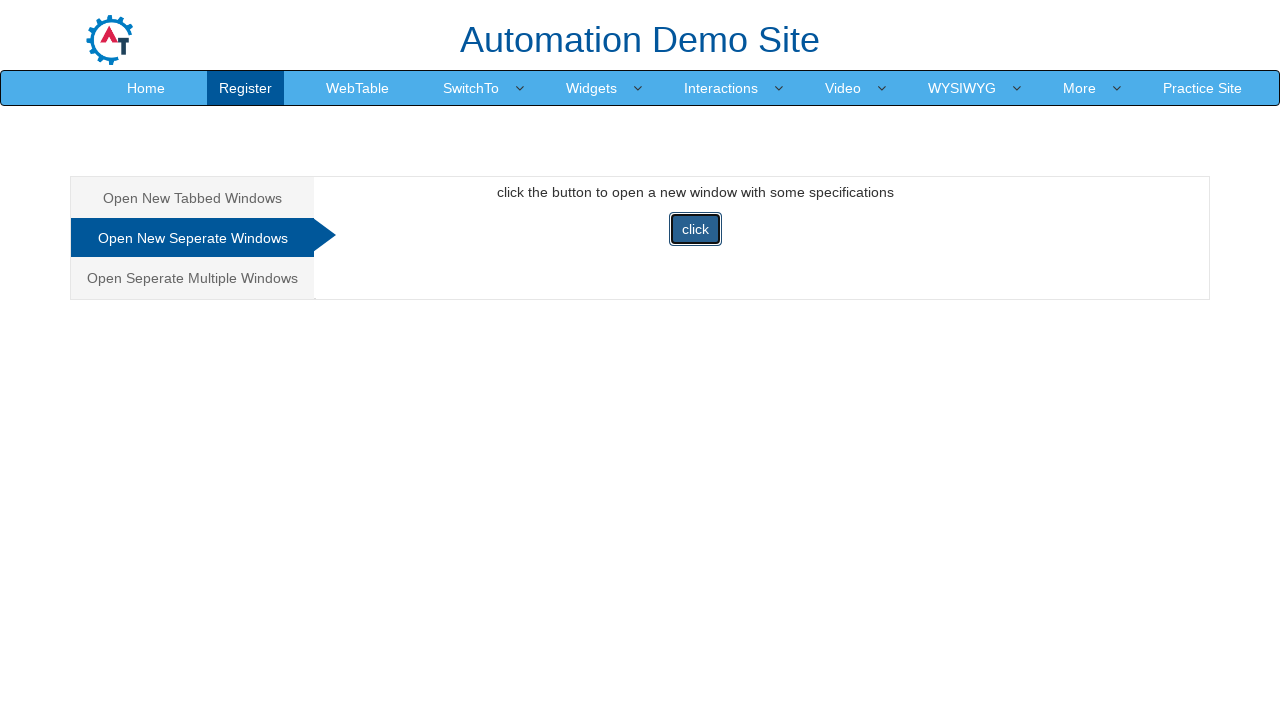

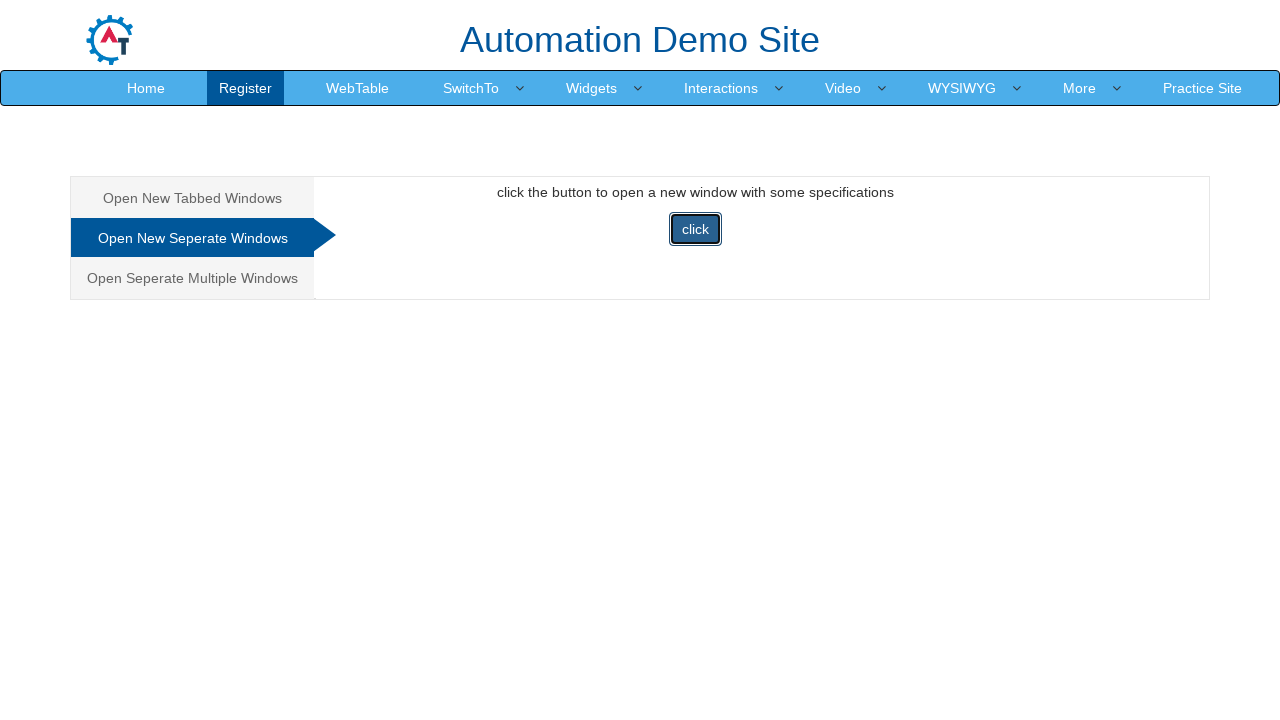